Navigates to a demo application, accesses the UI Testing Concepts section, and interacts with checkboxes by clicking them in forward and reverse order

Starting URL: https://demoapps.qspiders.com/

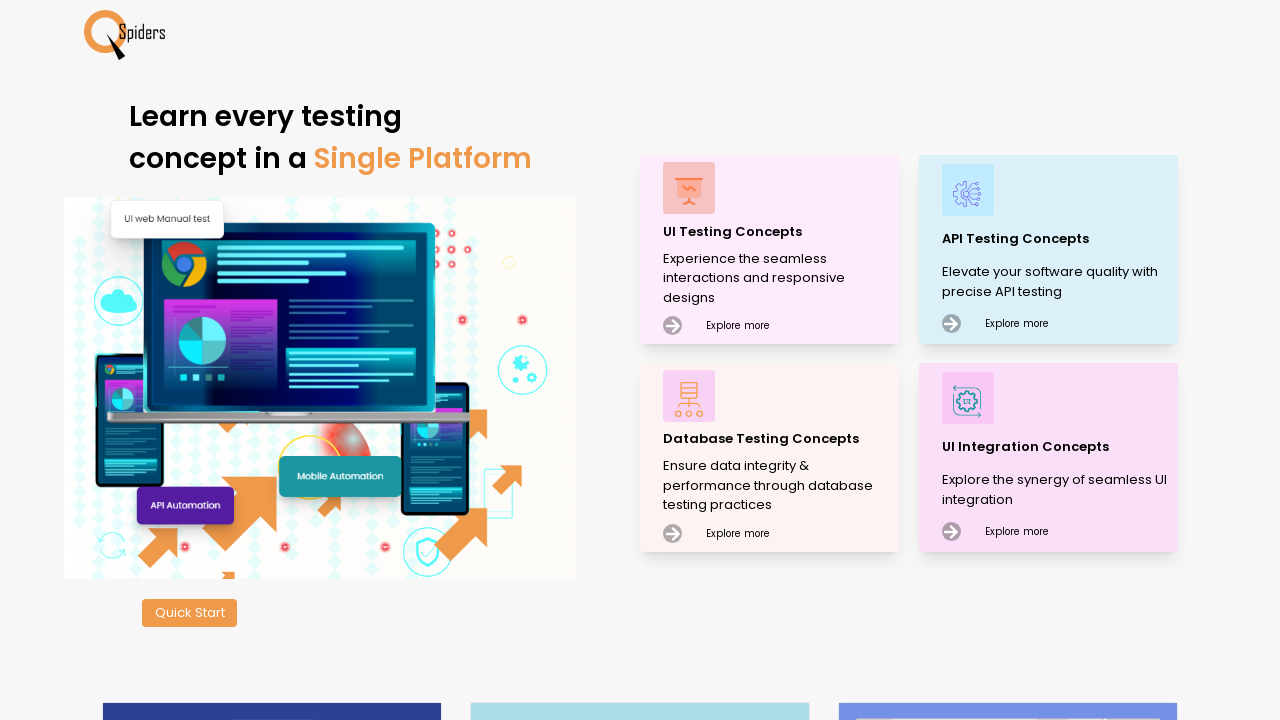

Navigated to demo application home page
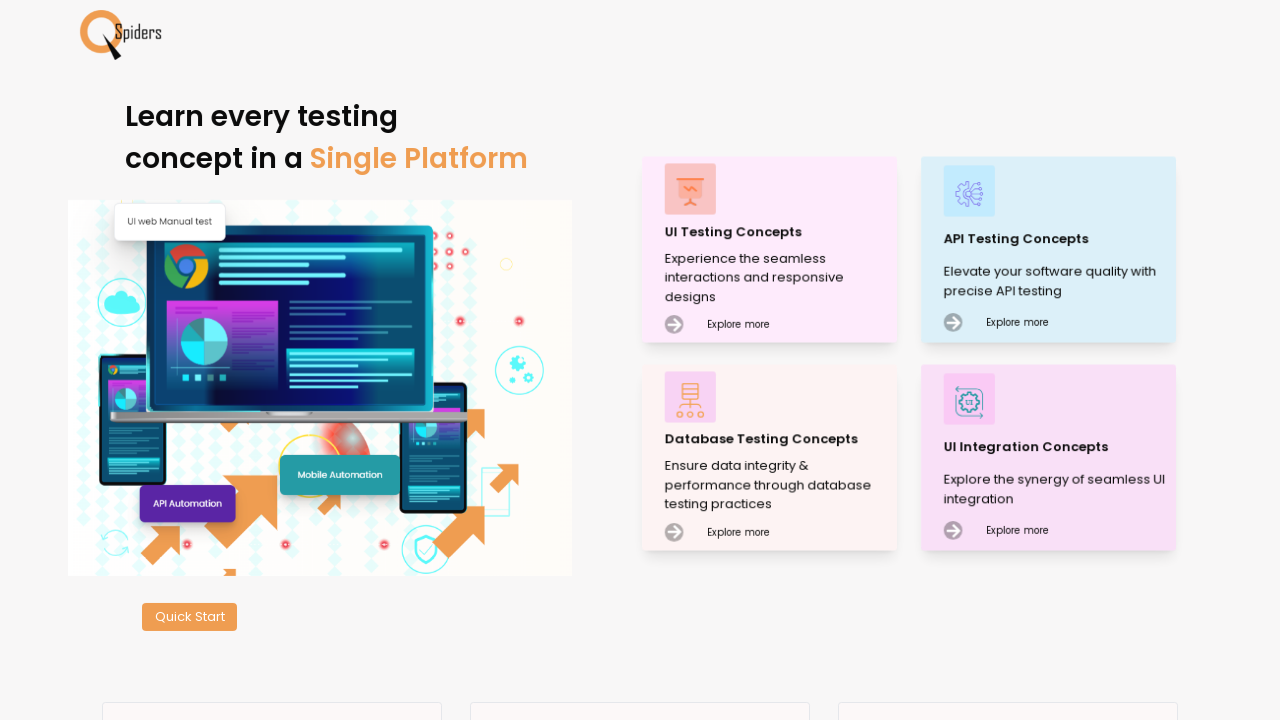

Clicked on UI Testing Concepts section at (778, 232) on xpath=//p[.='UI Testing Concepts']
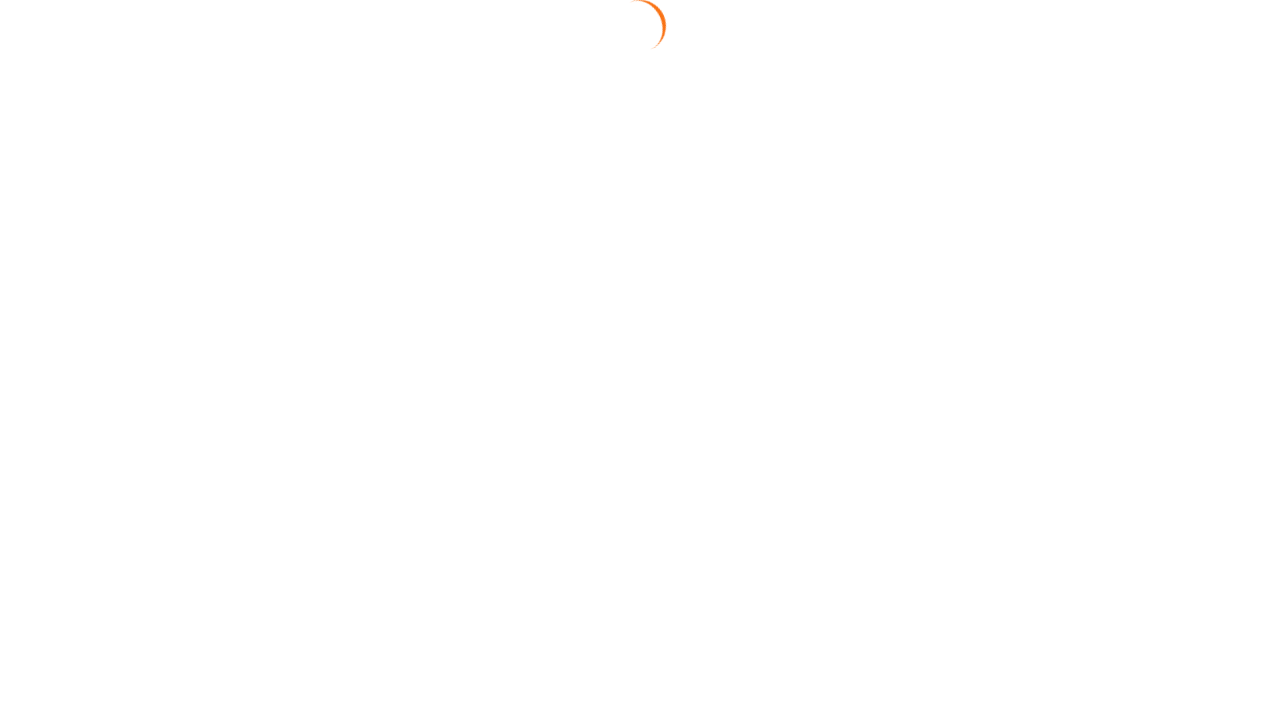

Clicked on Check Box section at (52, 236) on xpath=//section[.='Check Box']
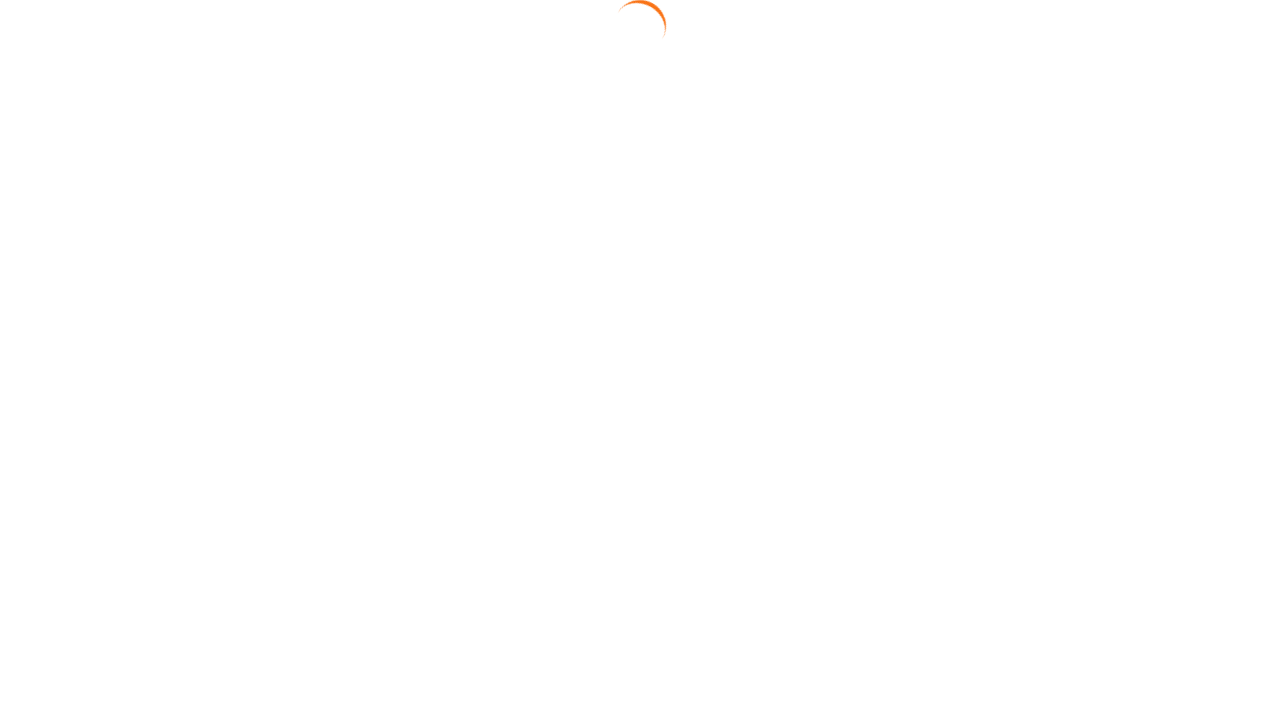

Checkboxes are now visible
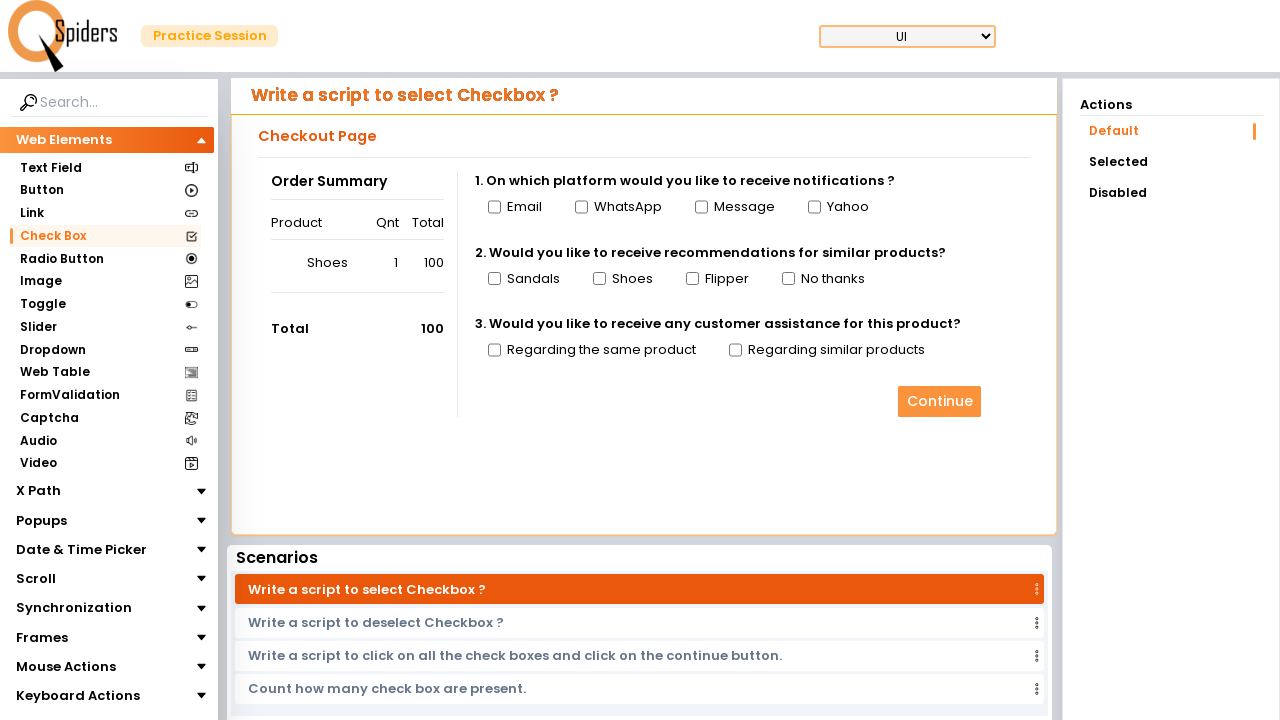

Retrieved all 10 checkboxes
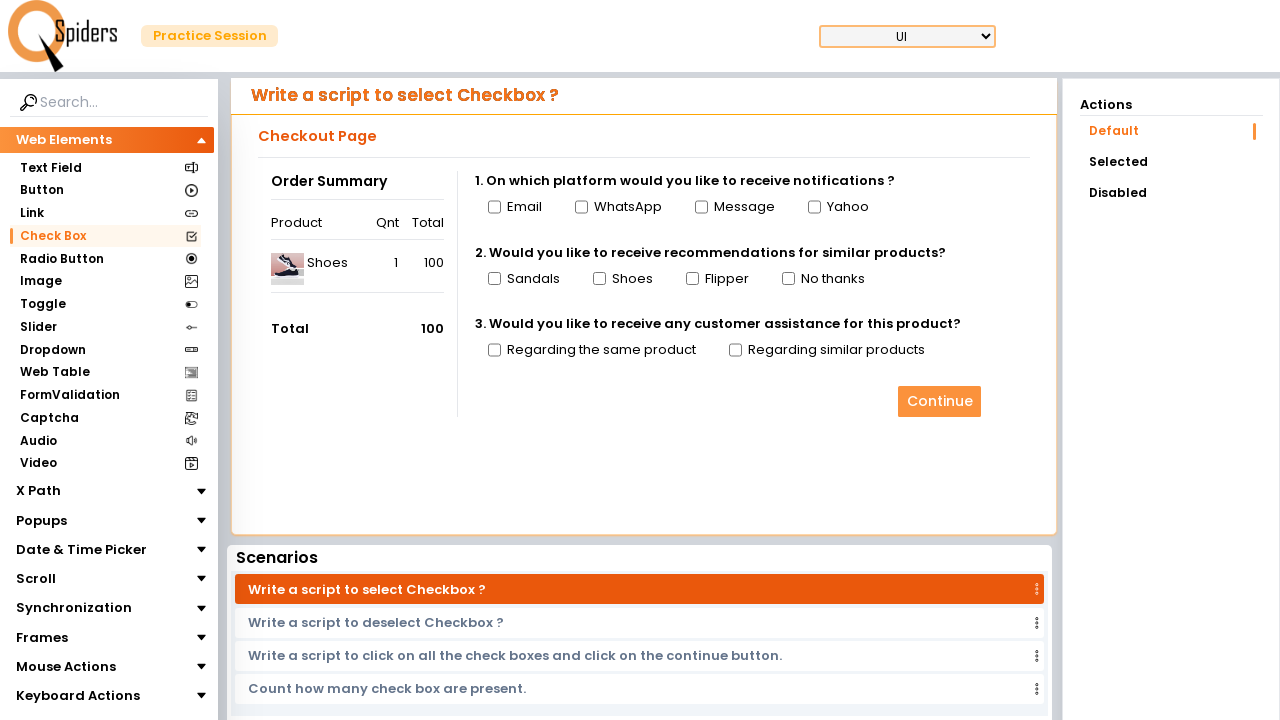

Clicked checkbox in forward order at (494, 207) on xpath=//input[@type='checkbox'] >> nth=0
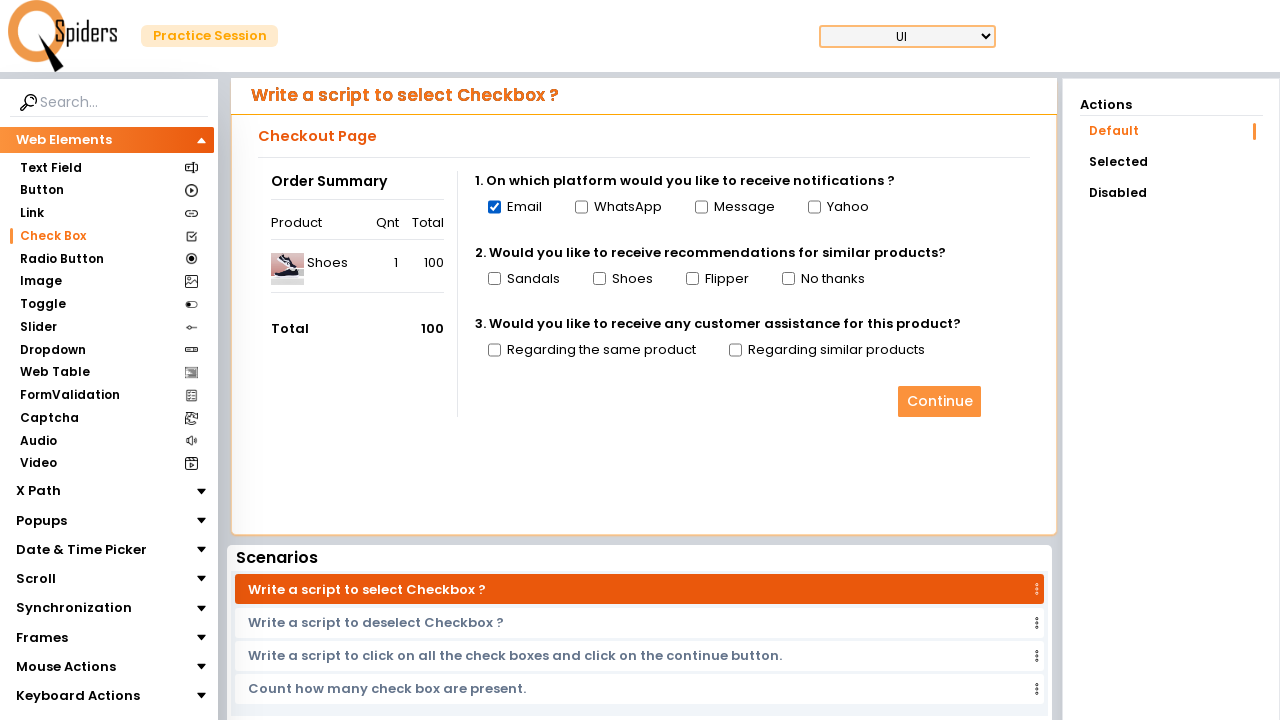

Clicked checkbox in forward order at (581, 207) on xpath=//input[@type='checkbox'] >> nth=1
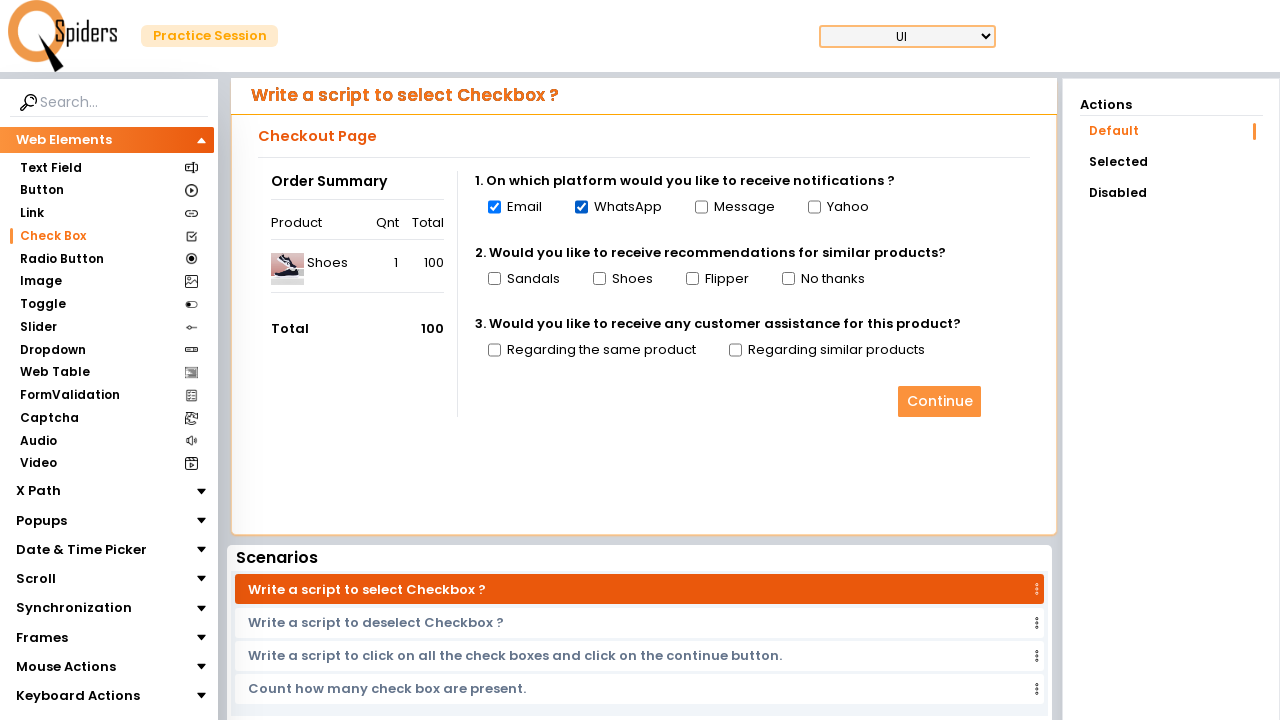

Clicked checkbox in forward order at (701, 207) on xpath=//input[@type='checkbox'] >> nth=2
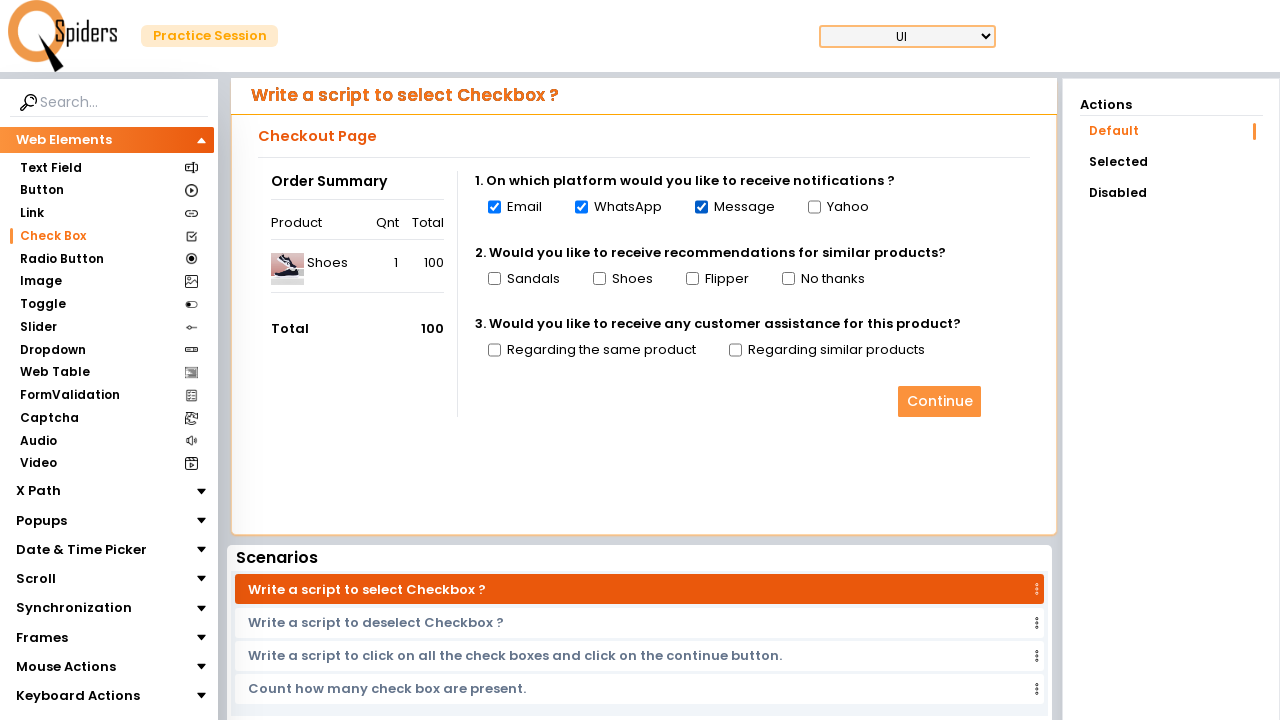

Clicked checkbox in forward order at (814, 207) on xpath=//input[@type='checkbox'] >> nth=3
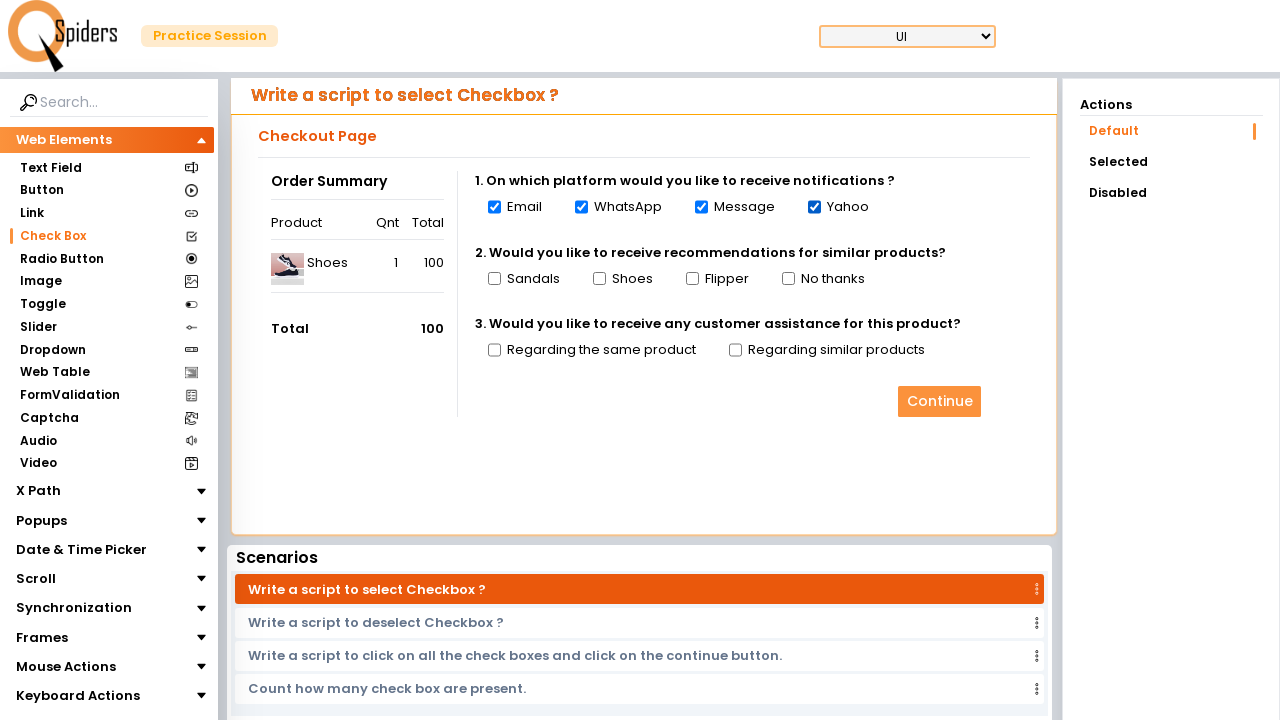

Clicked checkbox in forward order at (494, 279) on xpath=//input[@type='checkbox'] >> nth=4
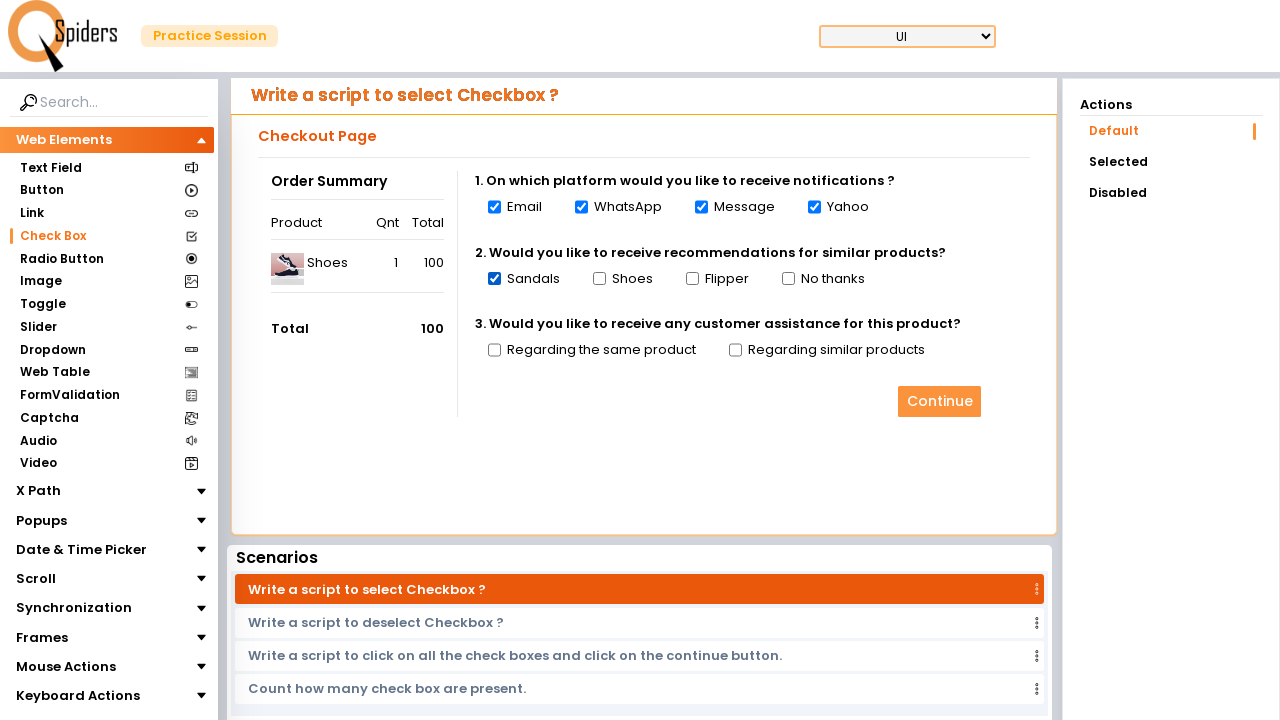

Clicked checkbox in forward order at (599, 279) on xpath=//input[@type='checkbox'] >> nth=5
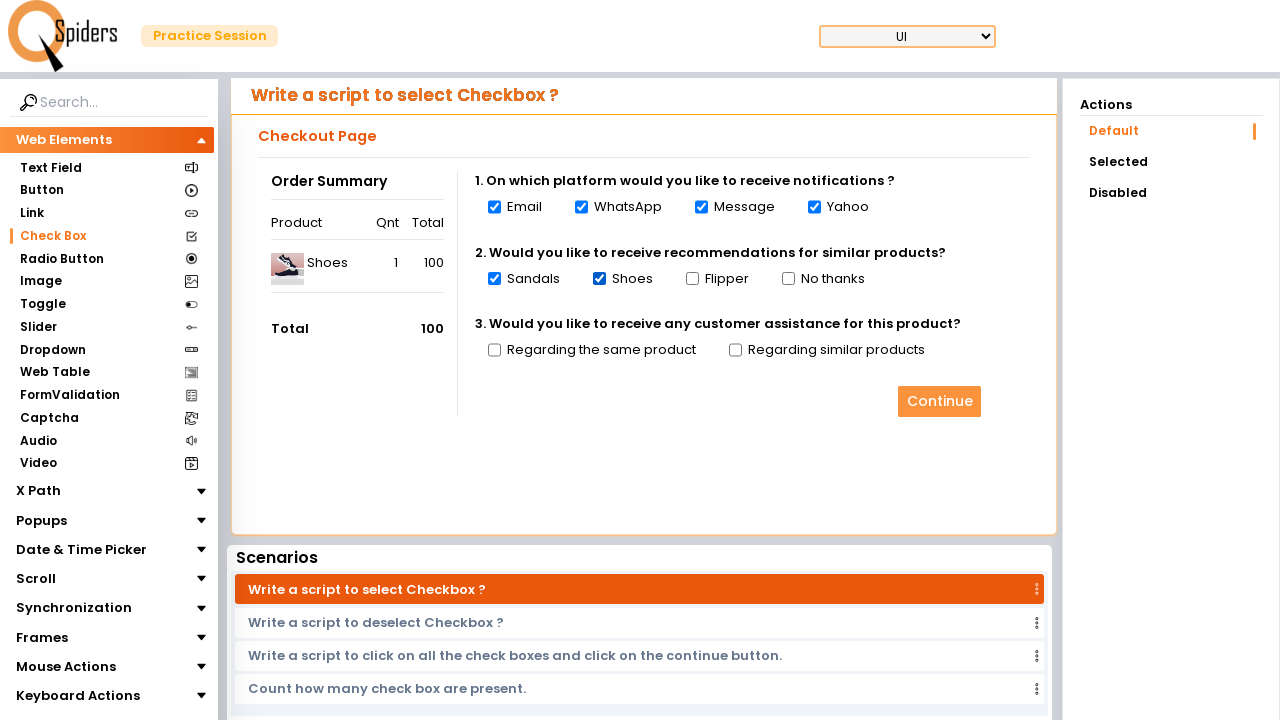

Clicked checkbox in forward order at (692, 279) on xpath=//input[@type='checkbox'] >> nth=6
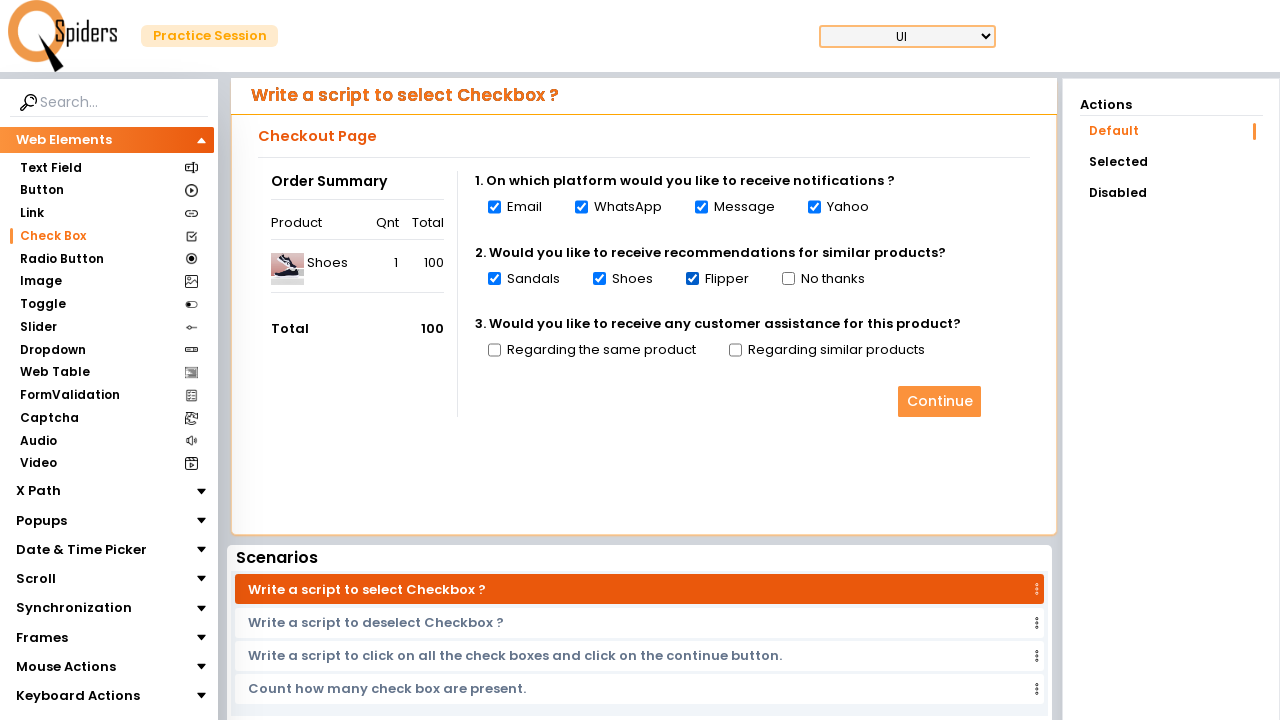

Clicked checkbox in forward order at (788, 279) on xpath=//input[@type='checkbox'] >> nth=7
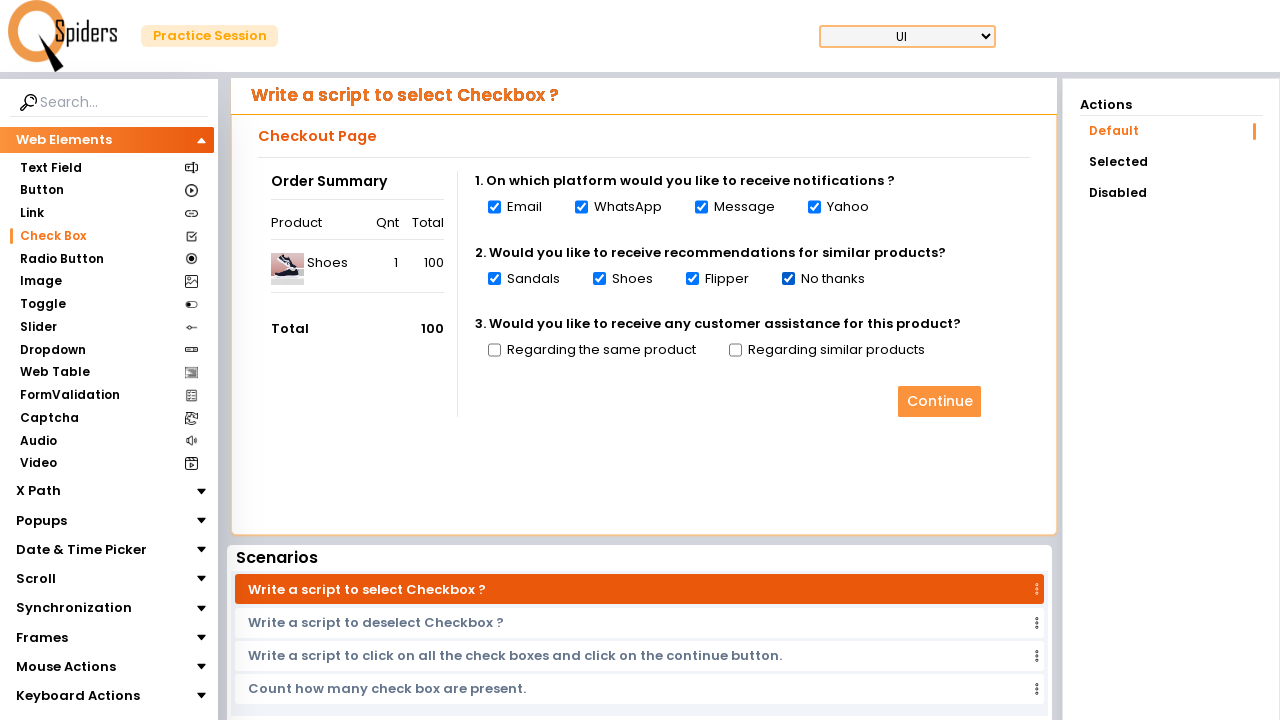

Clicked checkbox in forward order at (494, 350) on xpath=//input[@type='checkbox'] >> nth=8
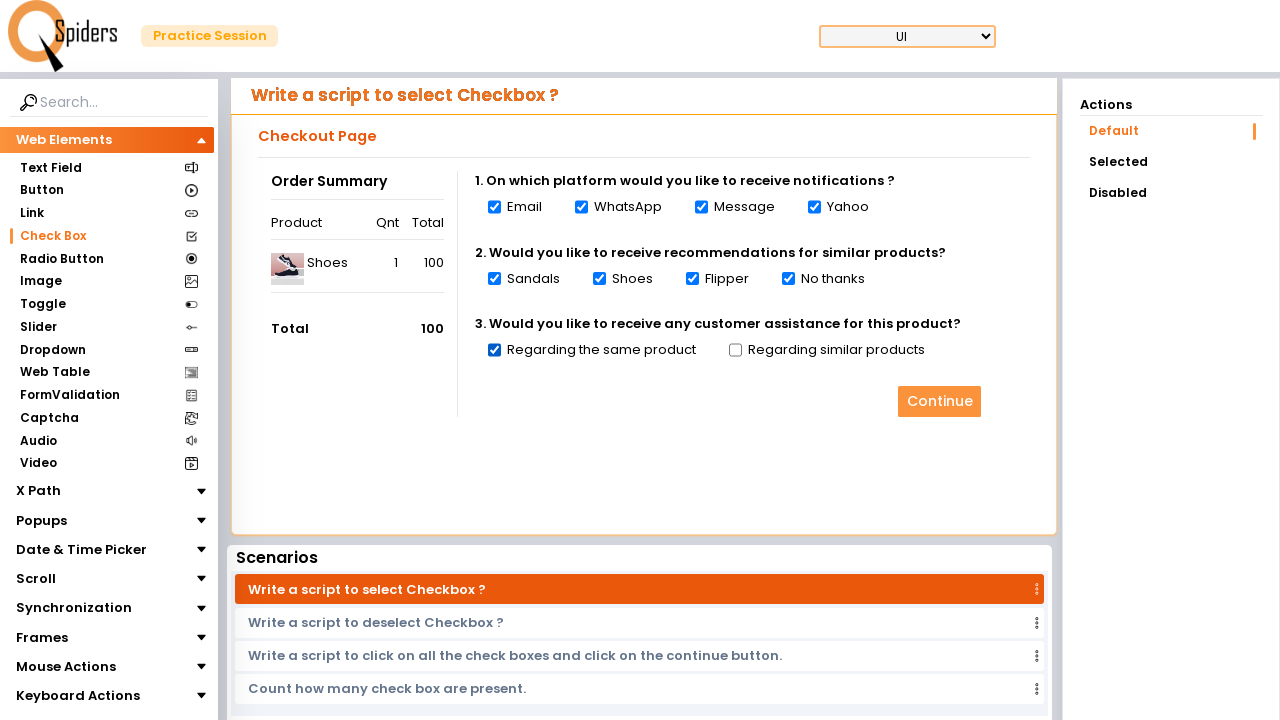

Clicked checkbox in forward order at (735, 350) on xpath=//input[@type='checkbox'] >> nth=9
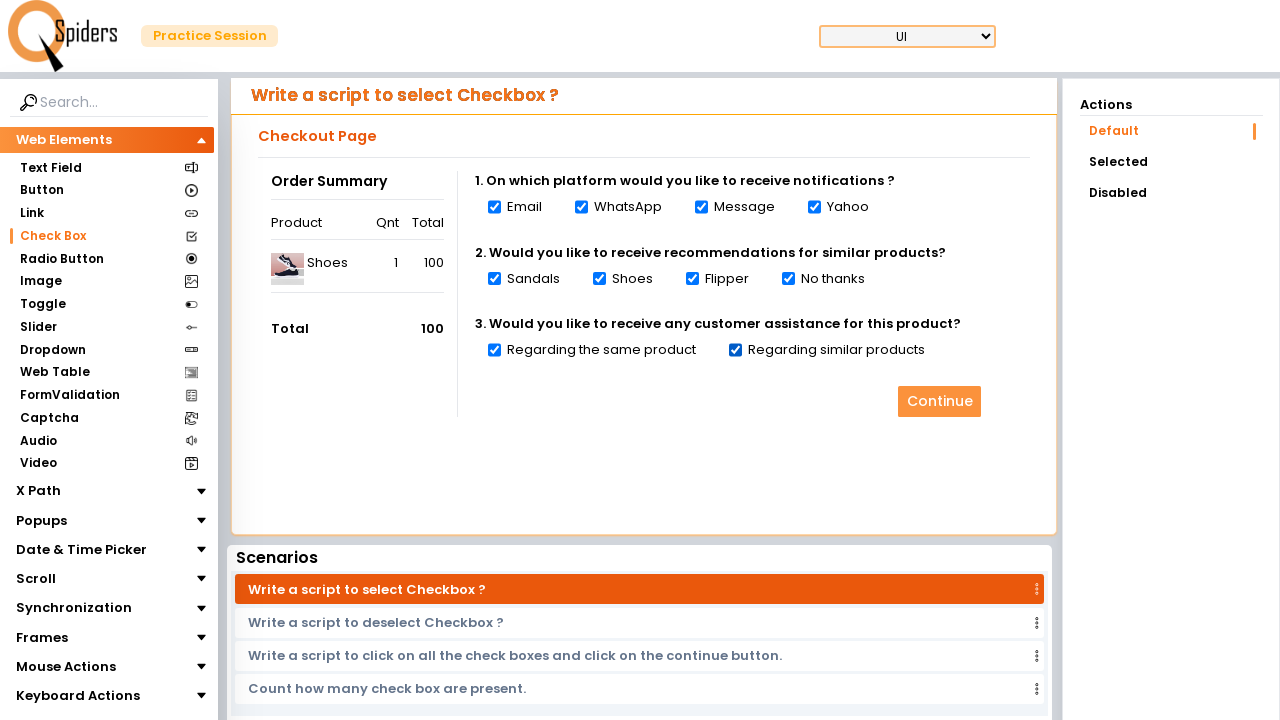

Clicked checkbox in reverse order at (735, 350) on xpath=//input[@type='checkbox'] >> nth=9
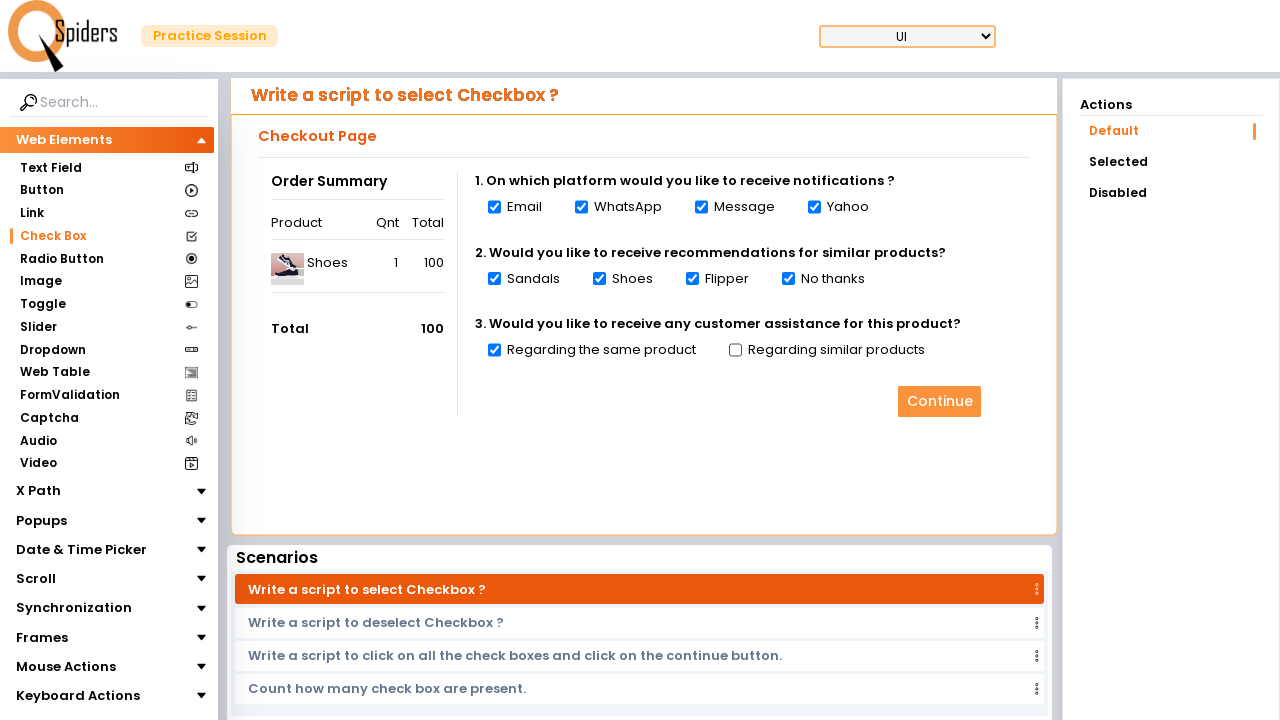

Clicked checkbox in reverse order at (494, 350) on xpath=//input[@type='checkbox'] >> nth=8
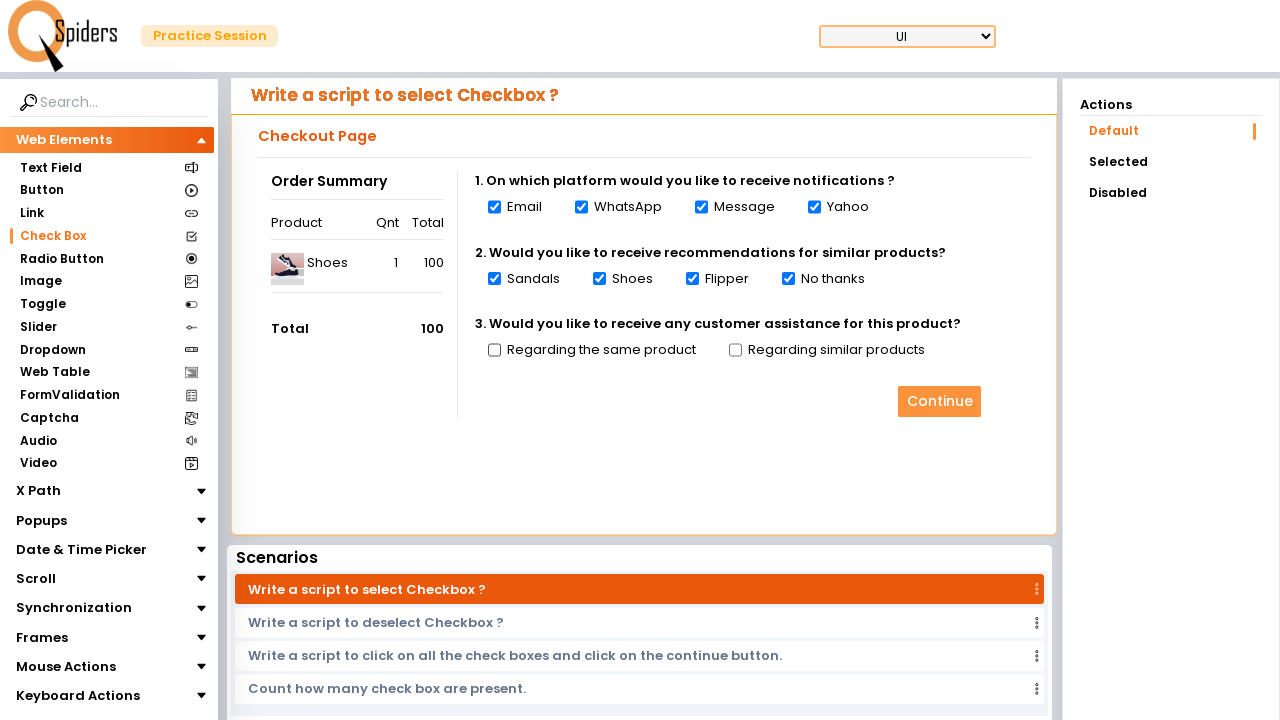

Clicked checkbox in reverse order at (788, 279) on xpath=//input[@type='checkbox'] >> nth=7
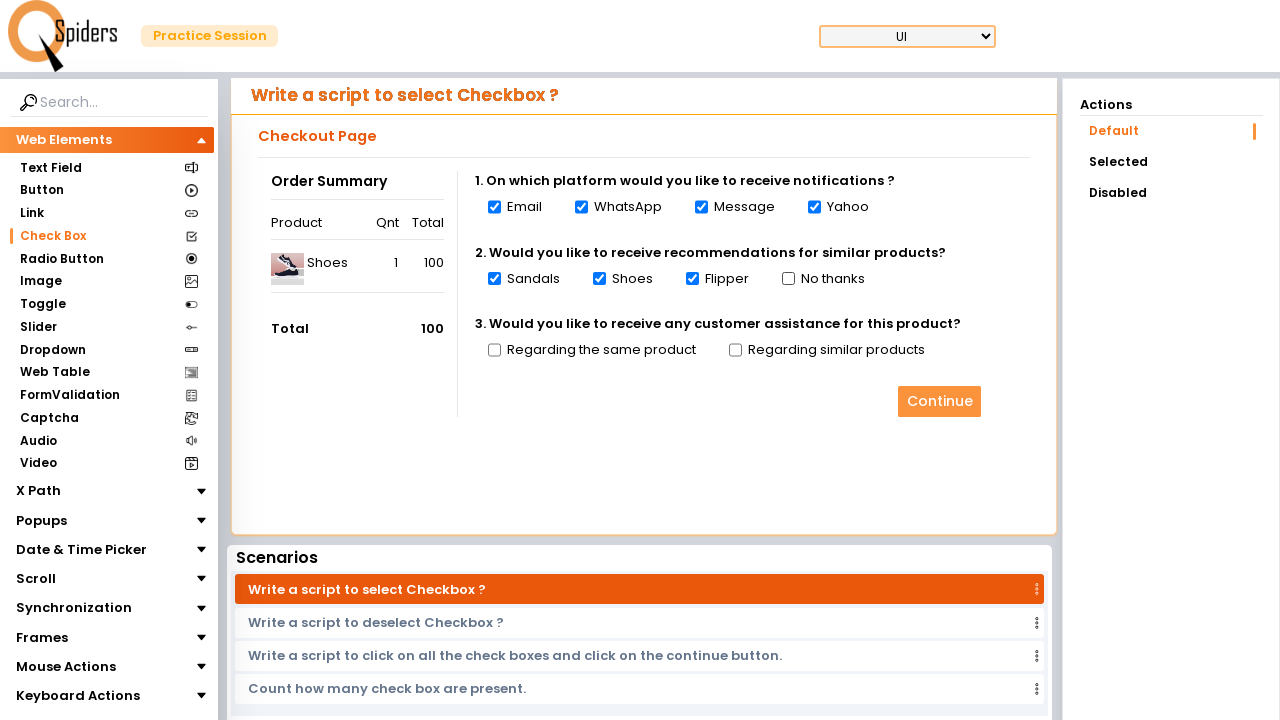

Clicked checkbox in reverse order at (692, 279) on xpath=//input[@type='checkbox'] >> nth=6
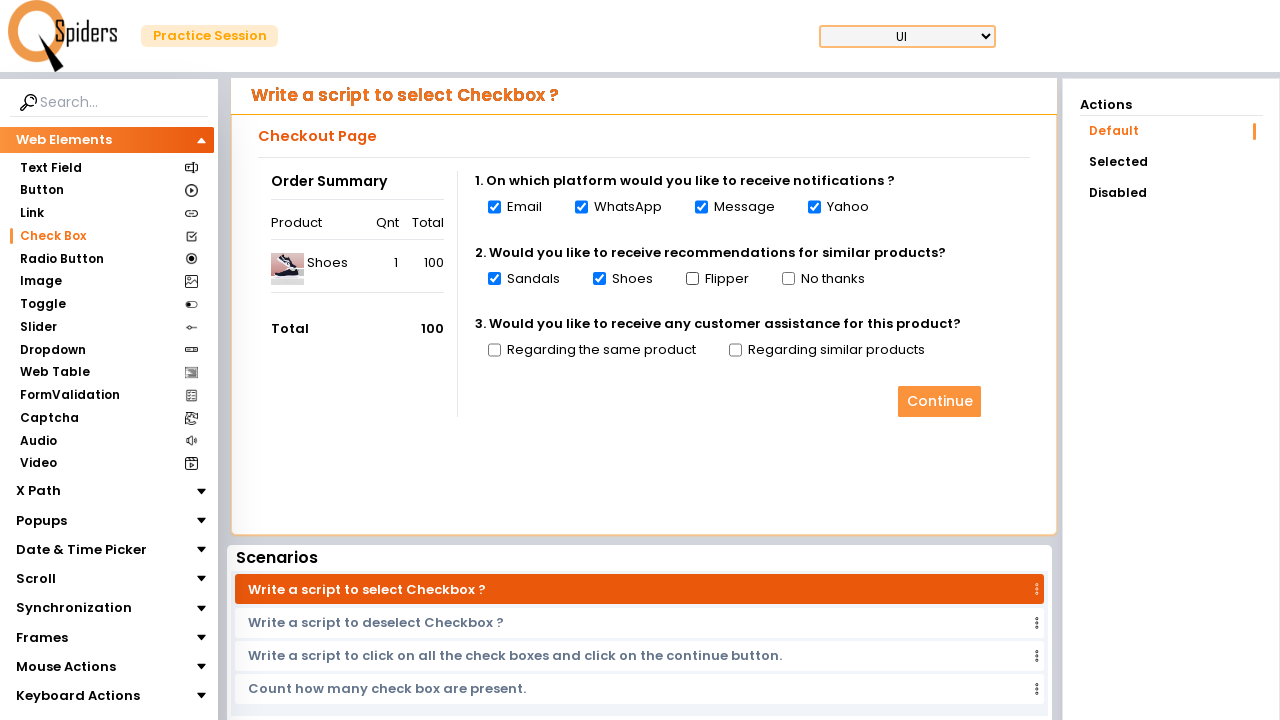

Clicked checkbox in reverse order at (599, 279) on xpath=//input[@type='checkbox'] >> nth=5
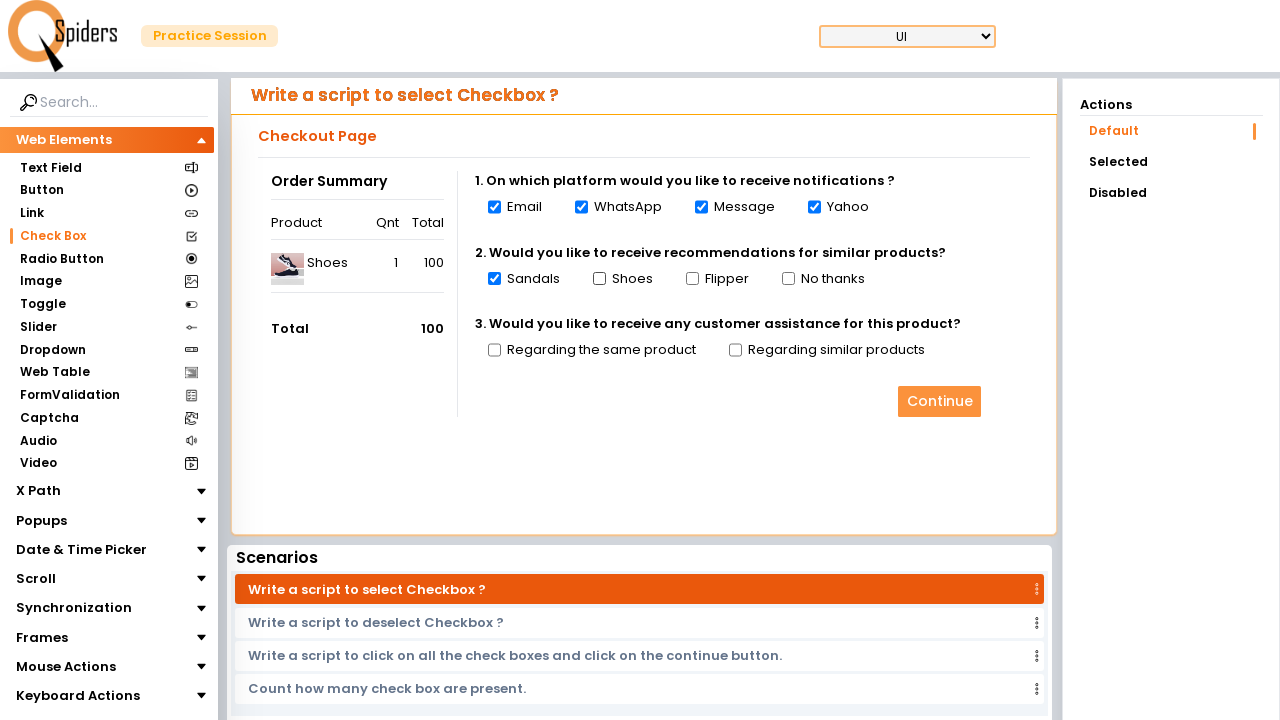

Clicked checkbox in reverse order at (494, 279) on xpath=//input[@type='checkbox'] >> nth=4
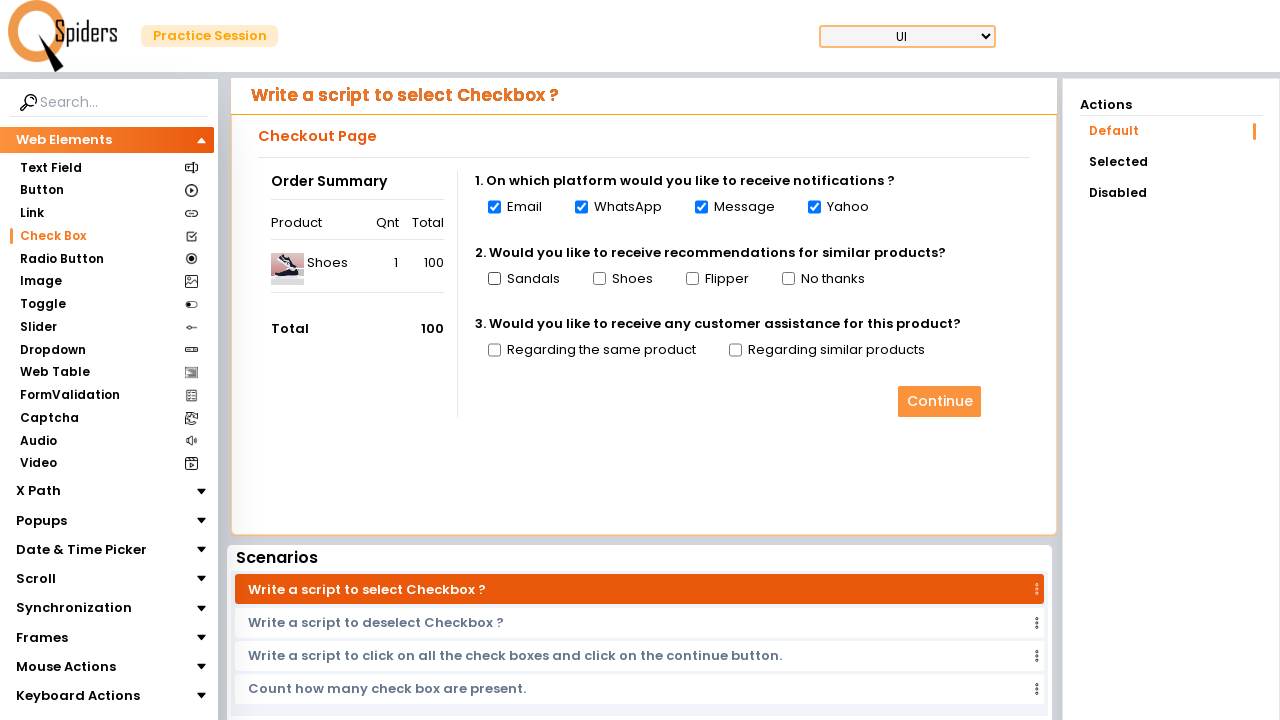

Clicked checkbox in reverse order at (814, 207) on xpath=//input[@type='checkbox'] >> nth=3
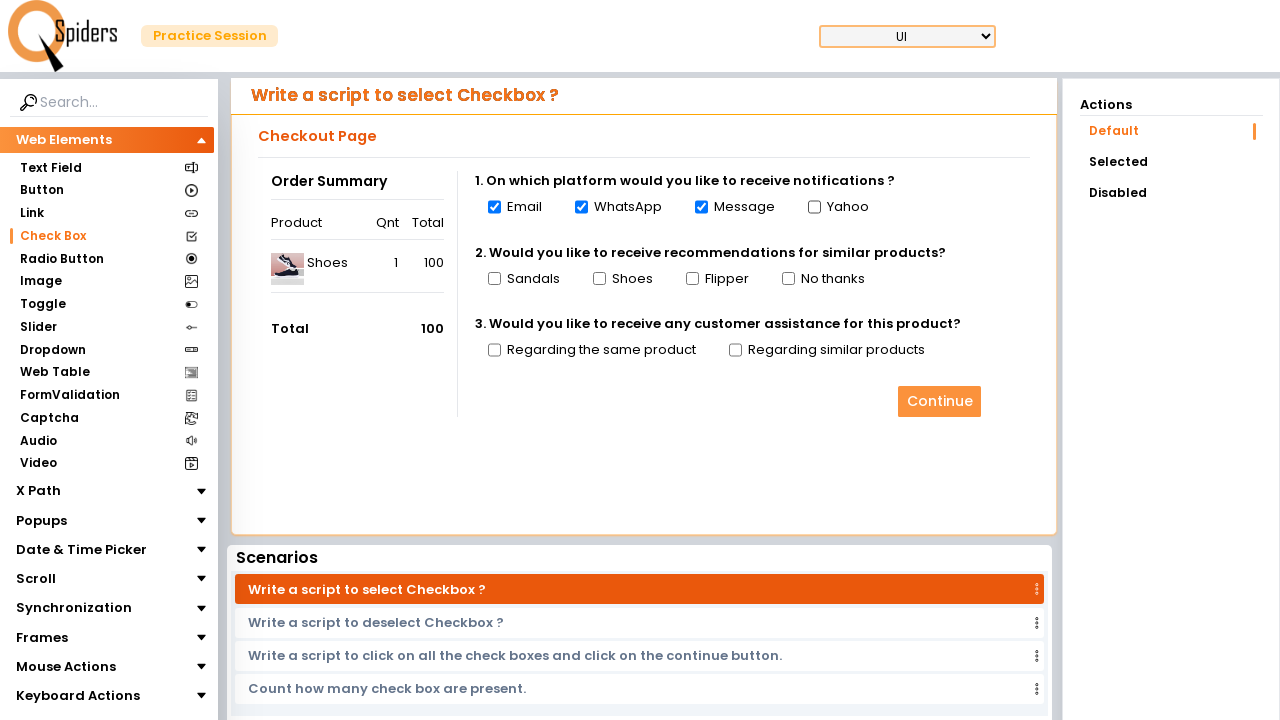

Clicked checkbox in reverse order at (701, 207) on xpath=//input[@type='checkbox'] >> nth=2
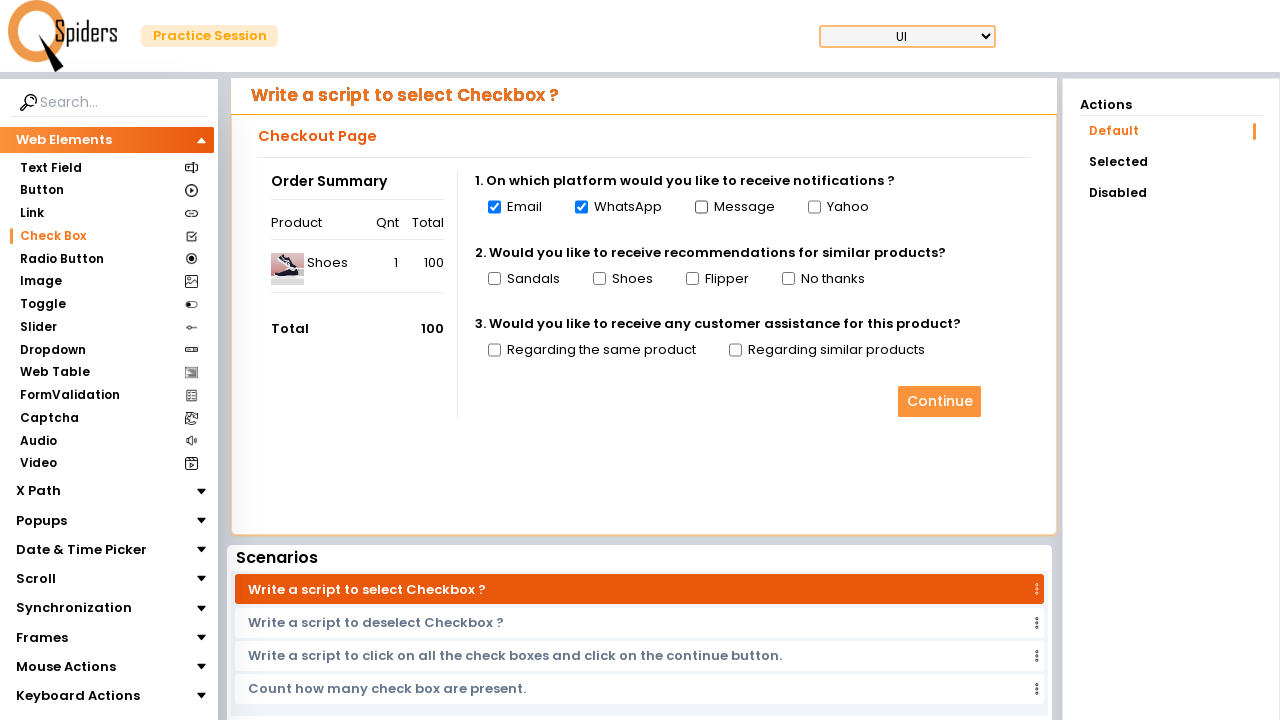

Clicked checkbox in reverse order at (581, 207) on xpath=//input[@type='checkbox'] >> nth=1
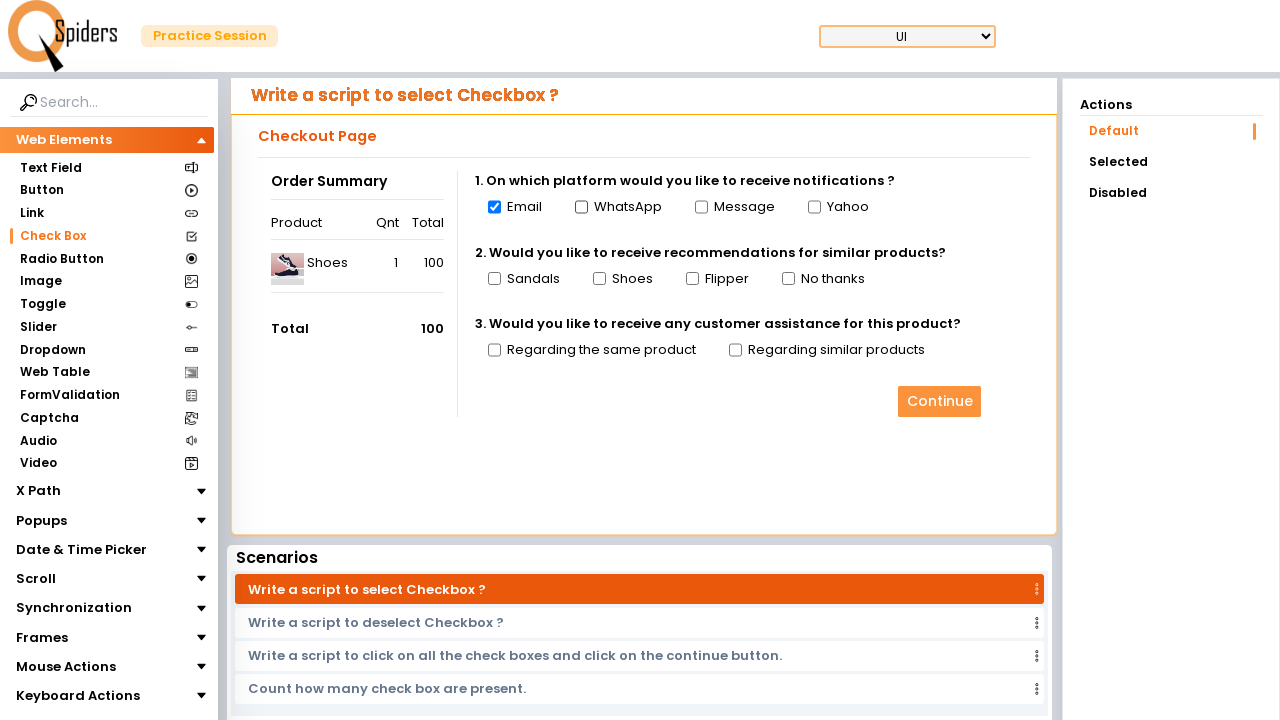

Clicked checkbox in reverse order at (494, 207) on xpath=//input[@type='checkbox'] >> nth=0
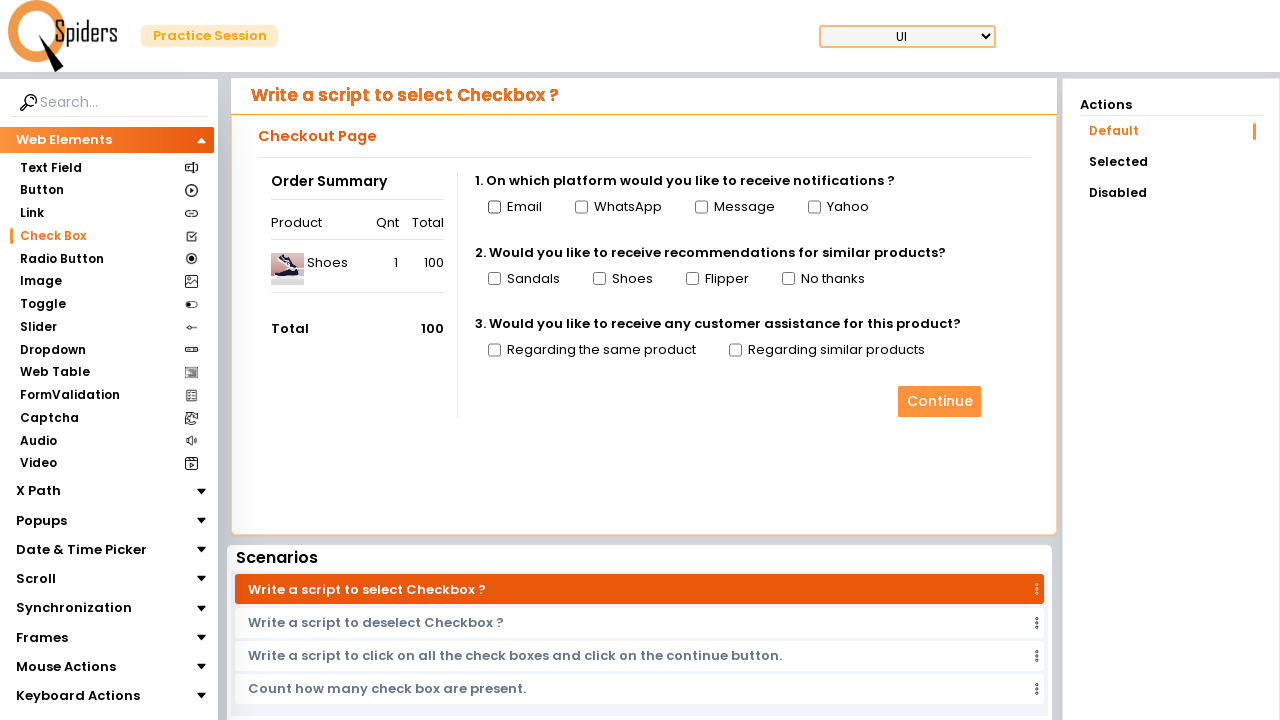

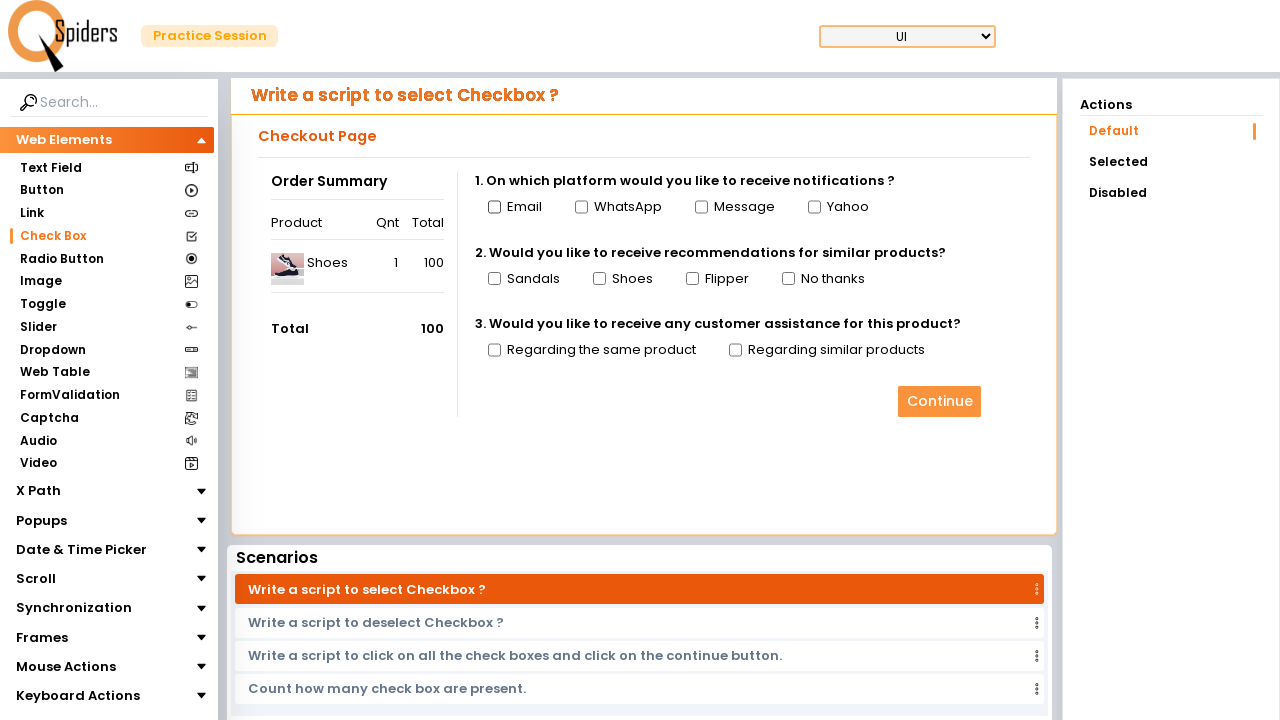